Tests JavaScript alert dismissal by clicking a button that triggers an alert, dismissing it, and verifying the resulting text shows "You pressed Cancel!"

Starting URL: http://selenium-cucumber.github.io/

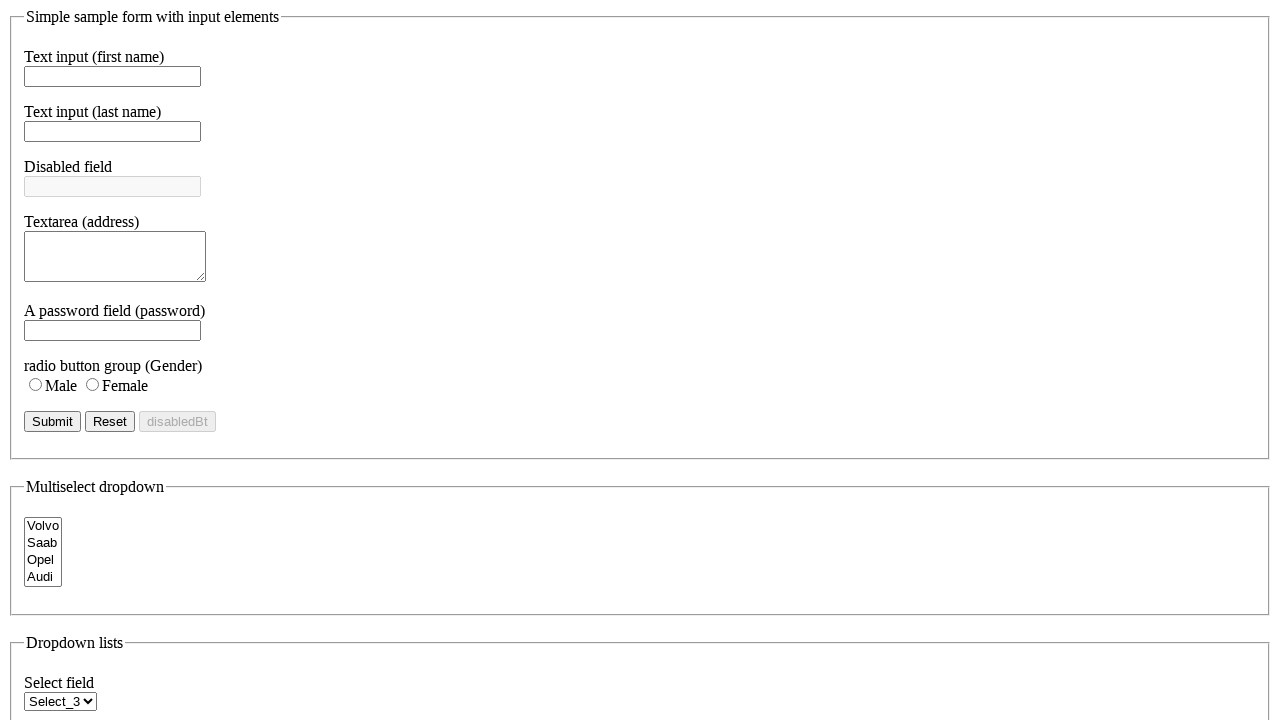

Set up dialog handler to automatically dismiss alerts
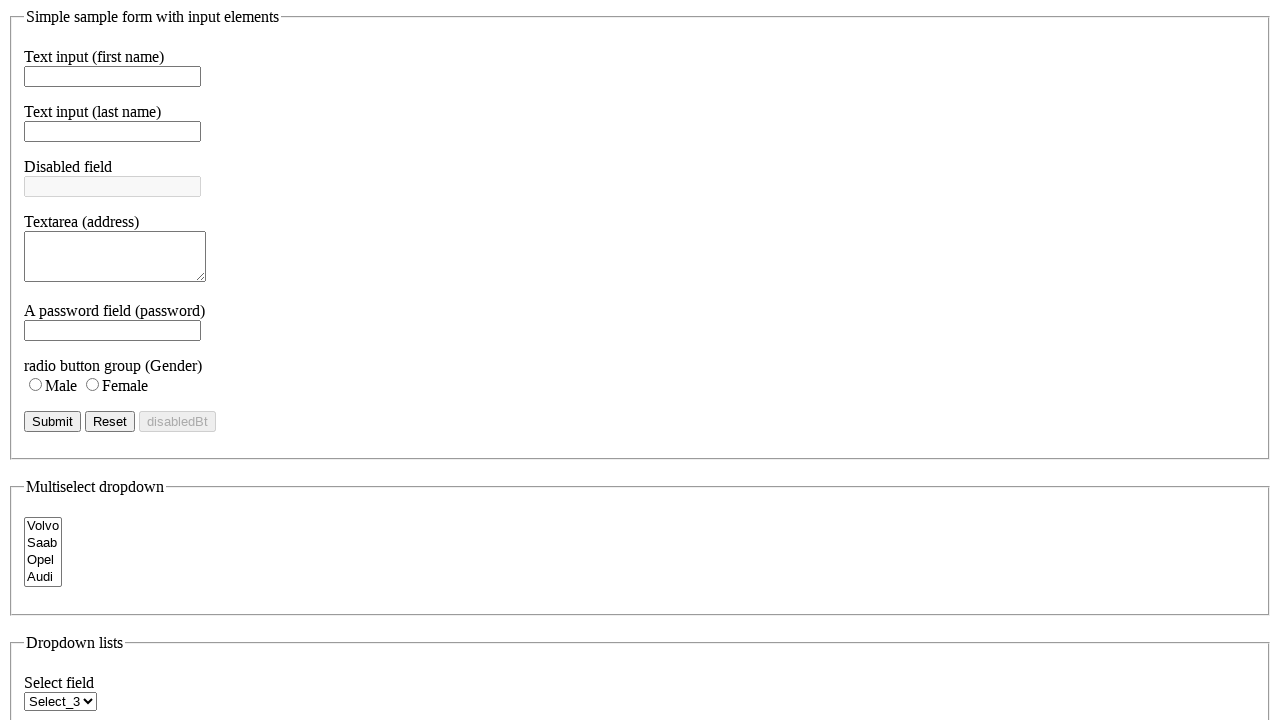

Clicked button to trigger JavaScript alert at (47, 361) on #try_it
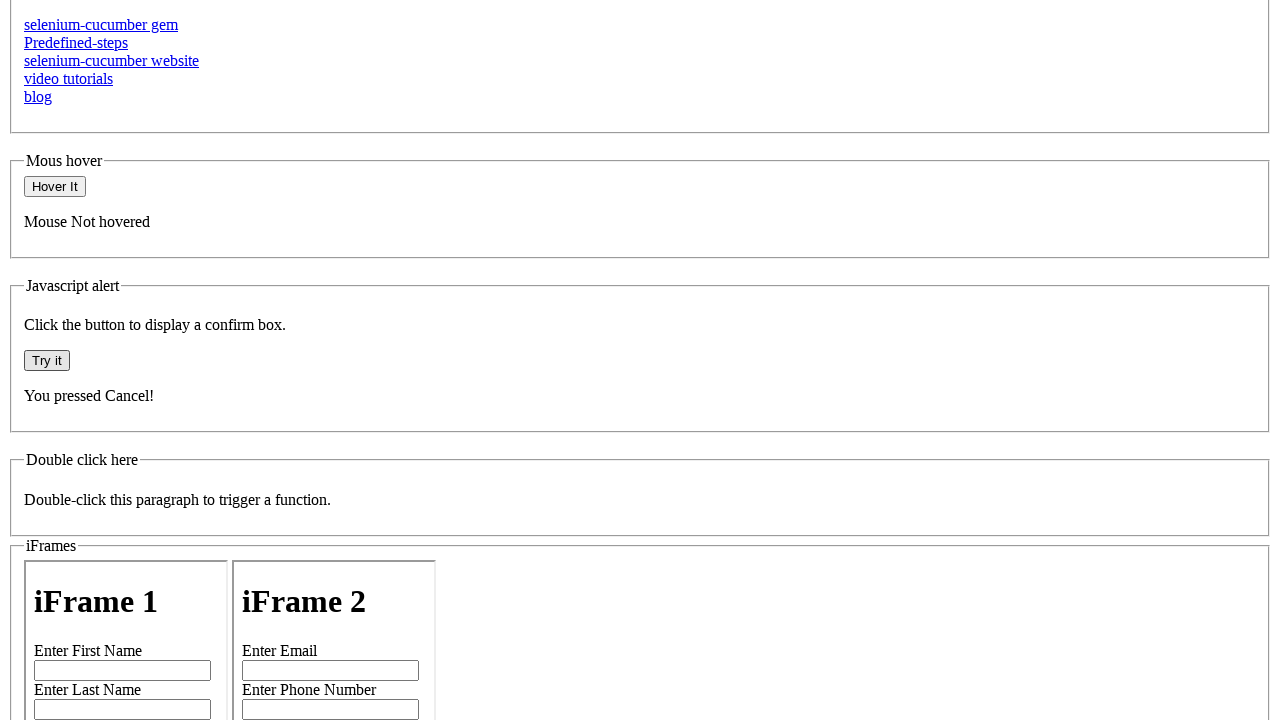

Waited for result text element to appear
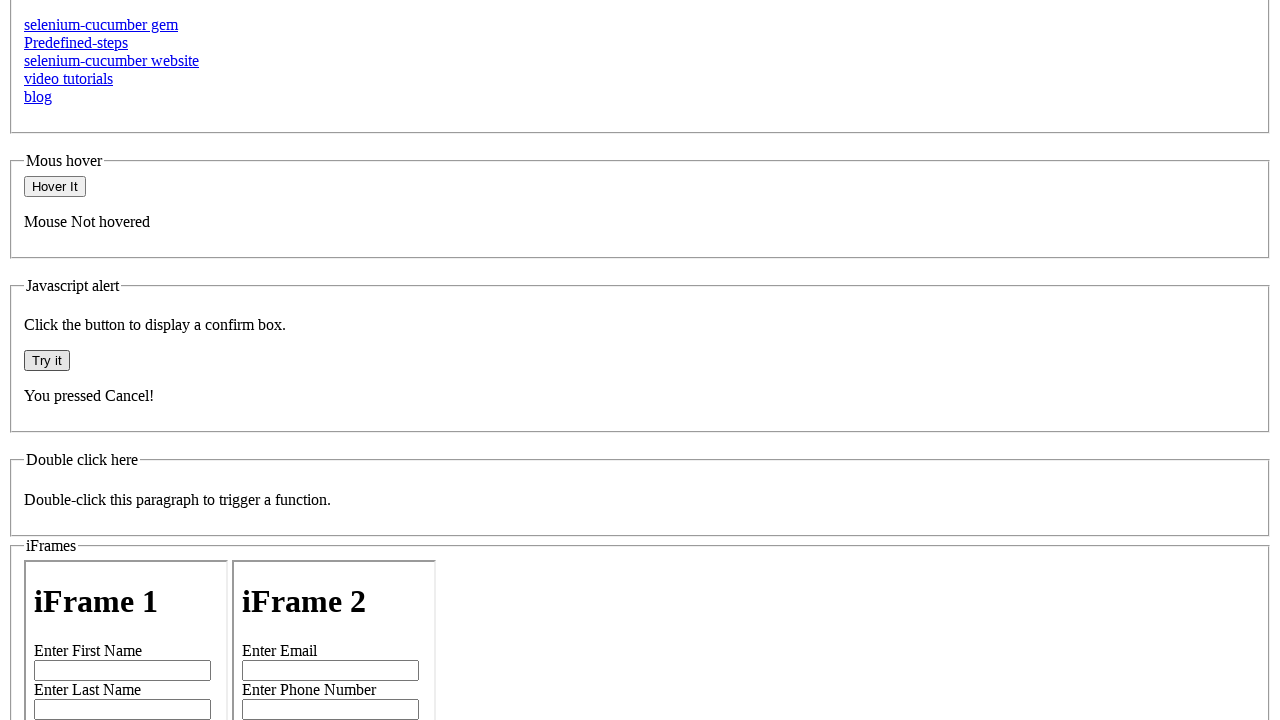

Verified result text shows 'You pressed Cancel!' confirming alert was dismissed
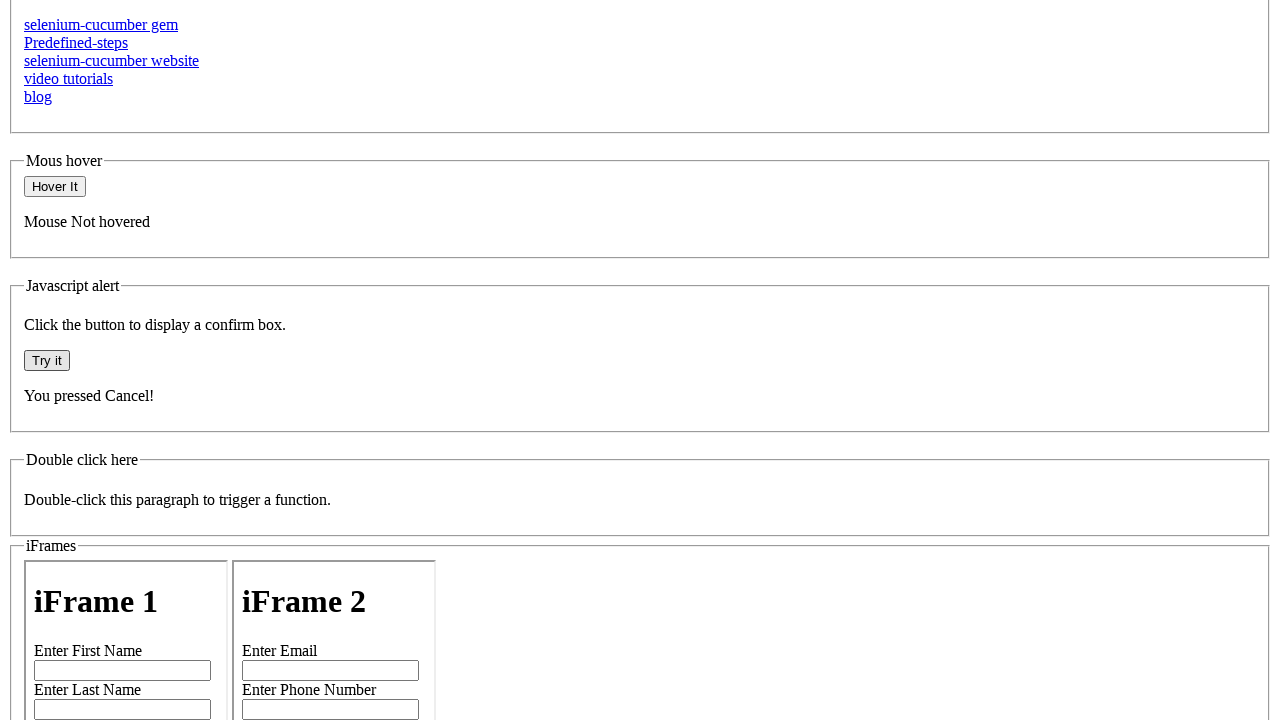

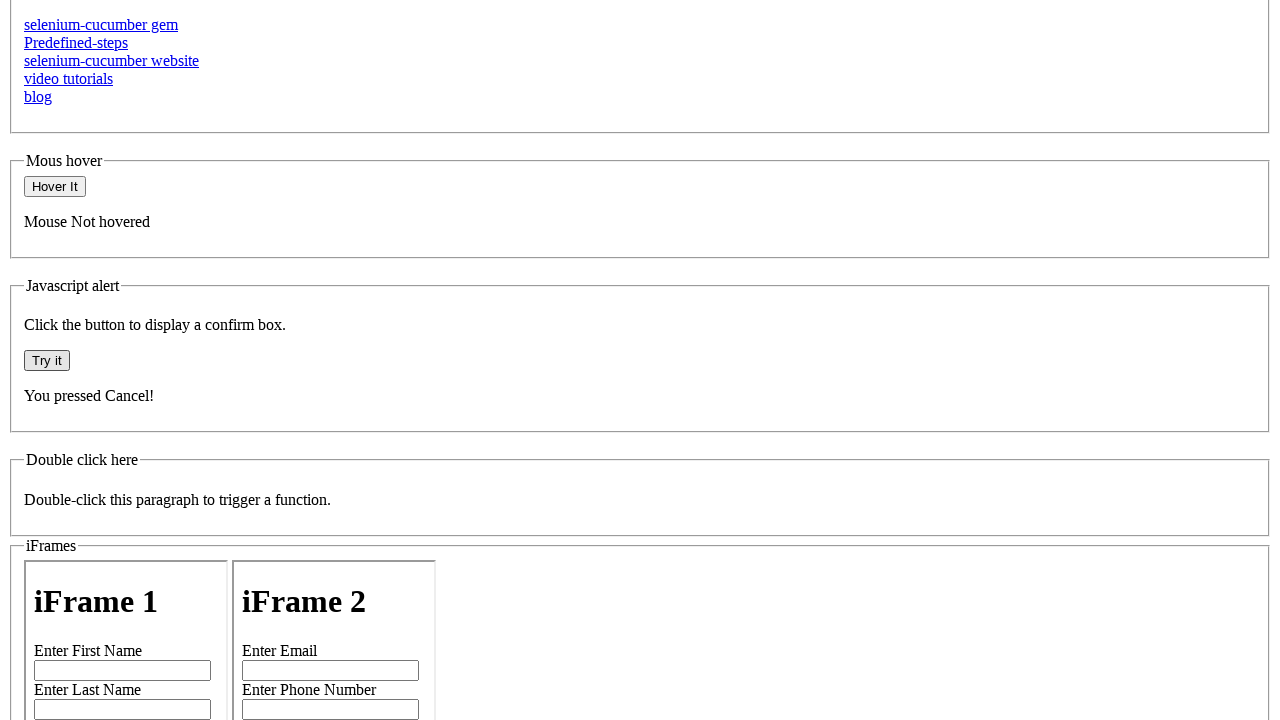